Tests search functionality by searching for 'Azure developer documentation' and clicking on the first result link to navigate to the documentation page

Starting URL: https://learn.microsoft.com/en-us/search/

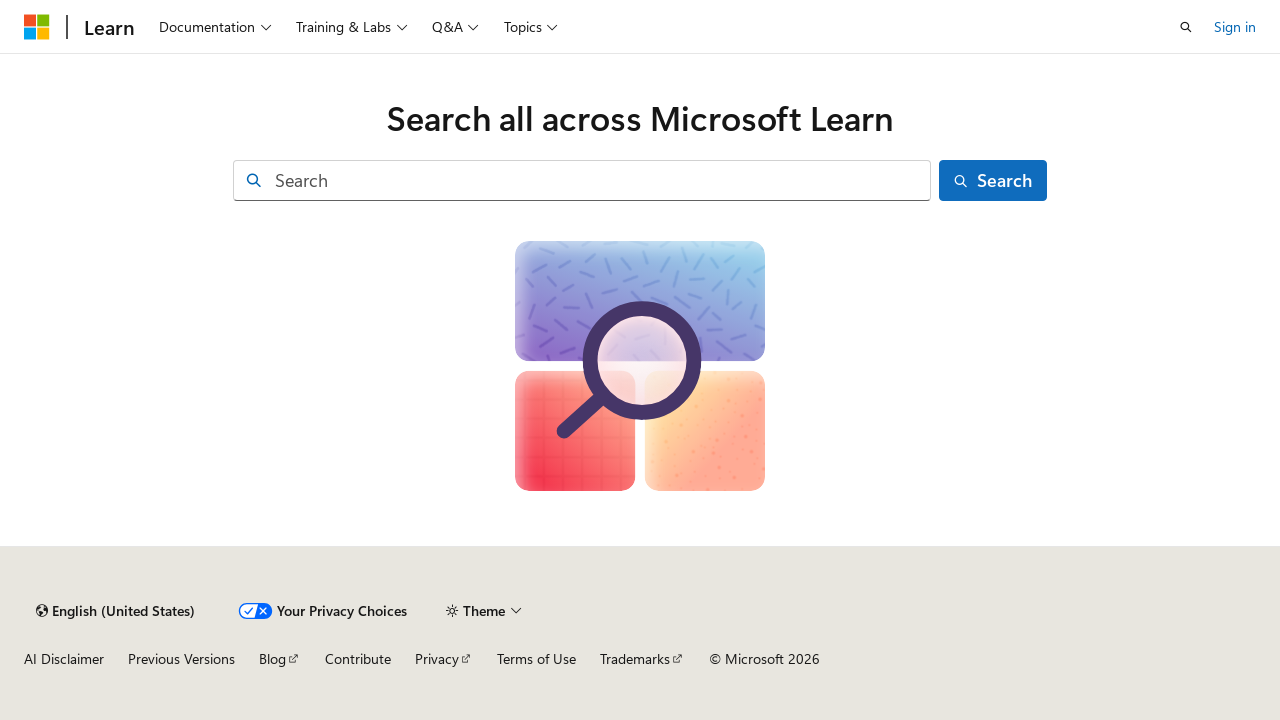

Filled search field with 'Azure developer documentation' on input[id="facet-search-input"]
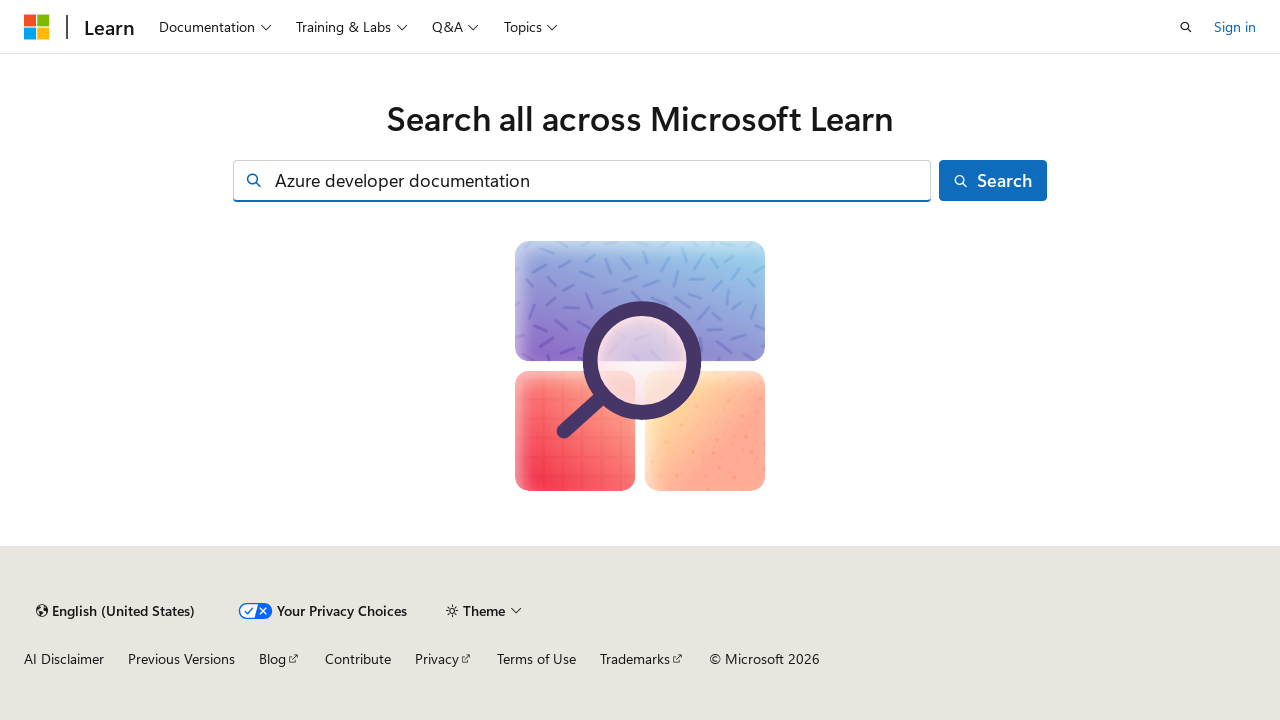

Clicked search button to submit search query at (993, 180) on button[id="facet-search-submit"]
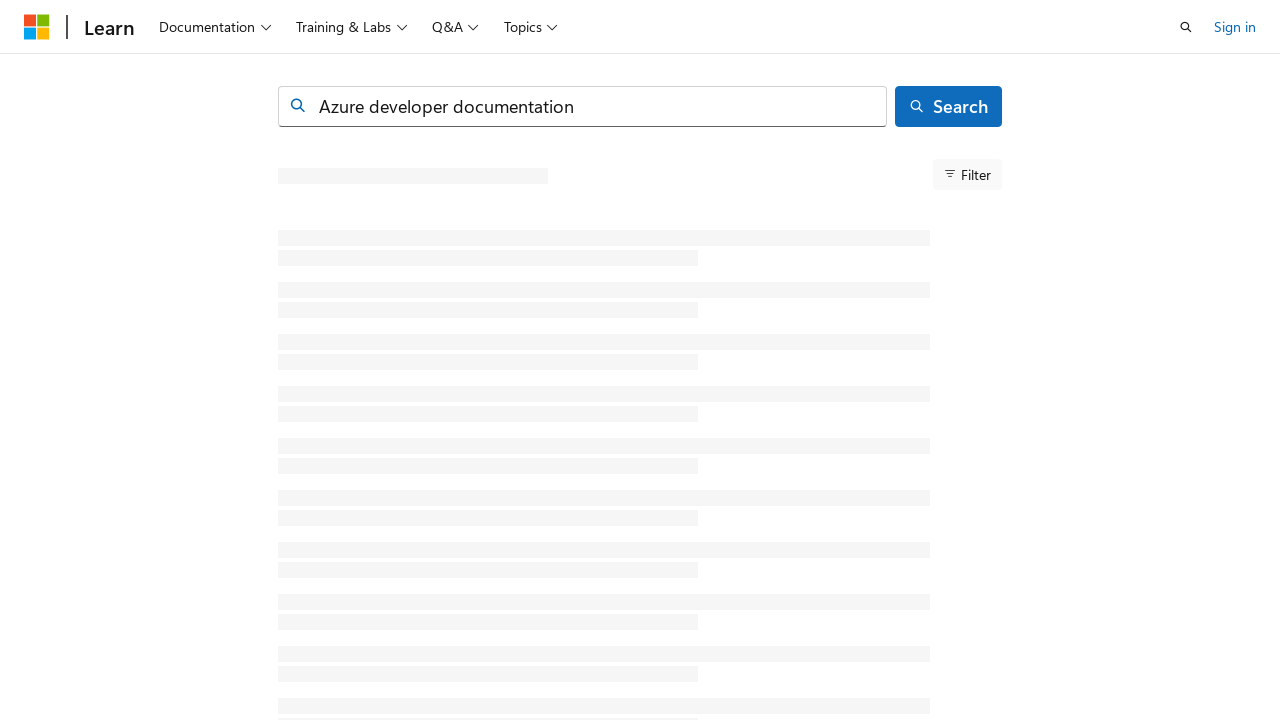

First search result loaded and visible
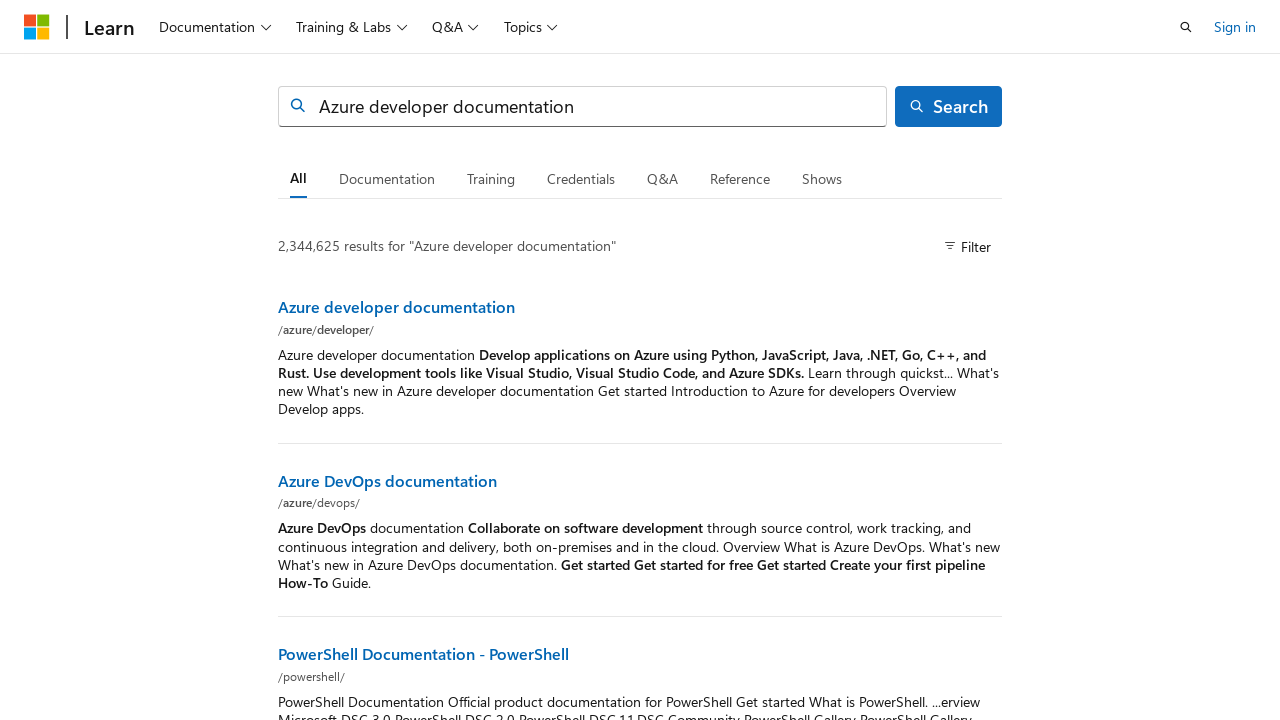

Clicked on first search result to navigate to documentation page at (396, 306) on a[data-bi-name="searchItem.0"]
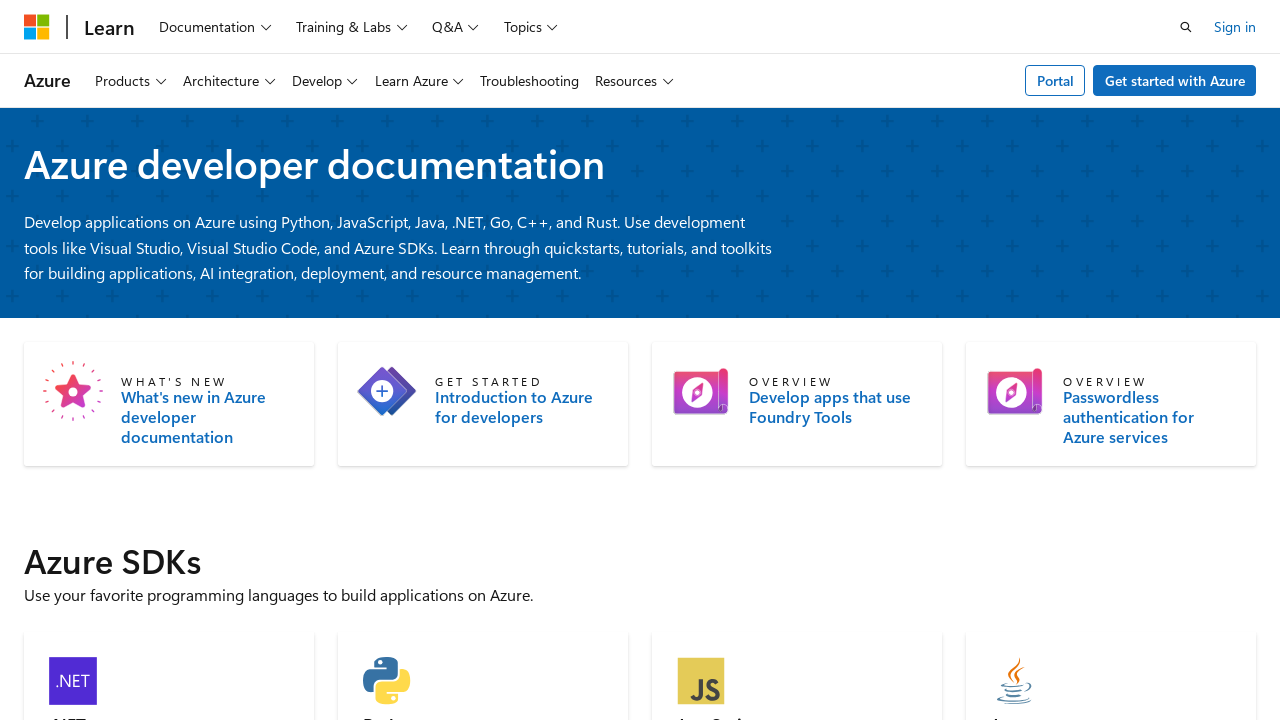

Documentation page loaded with hero title visible
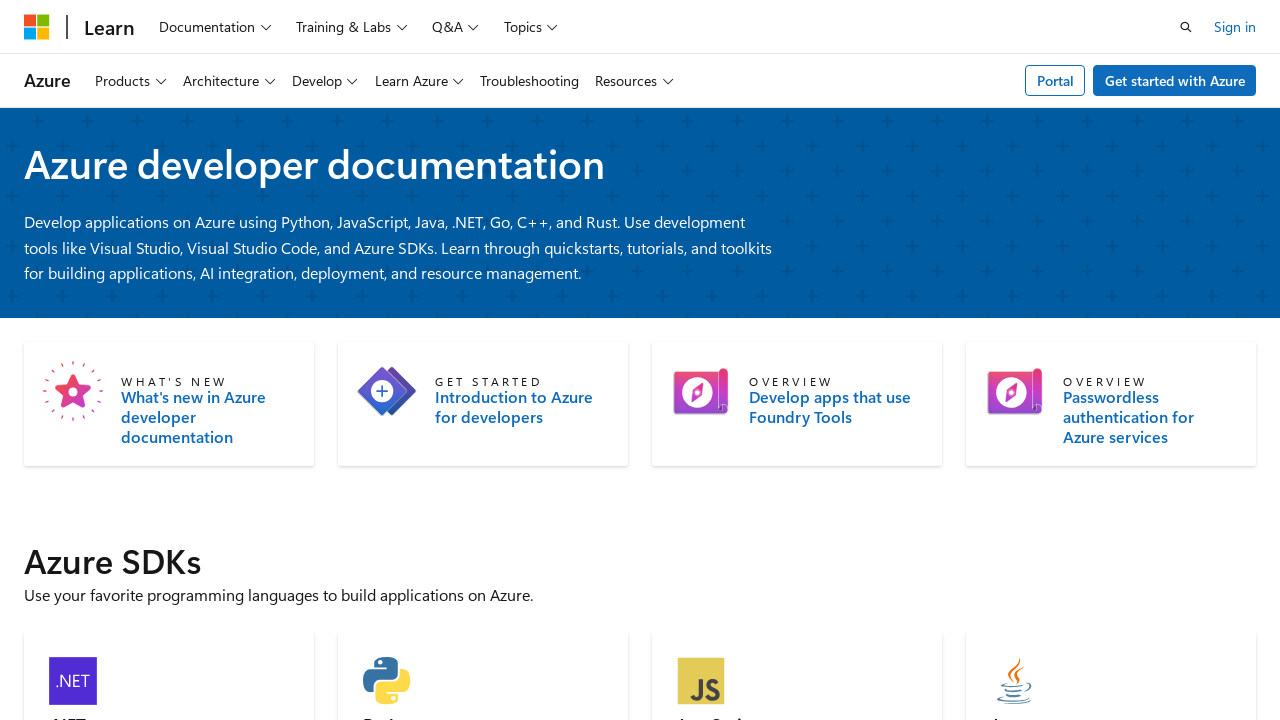

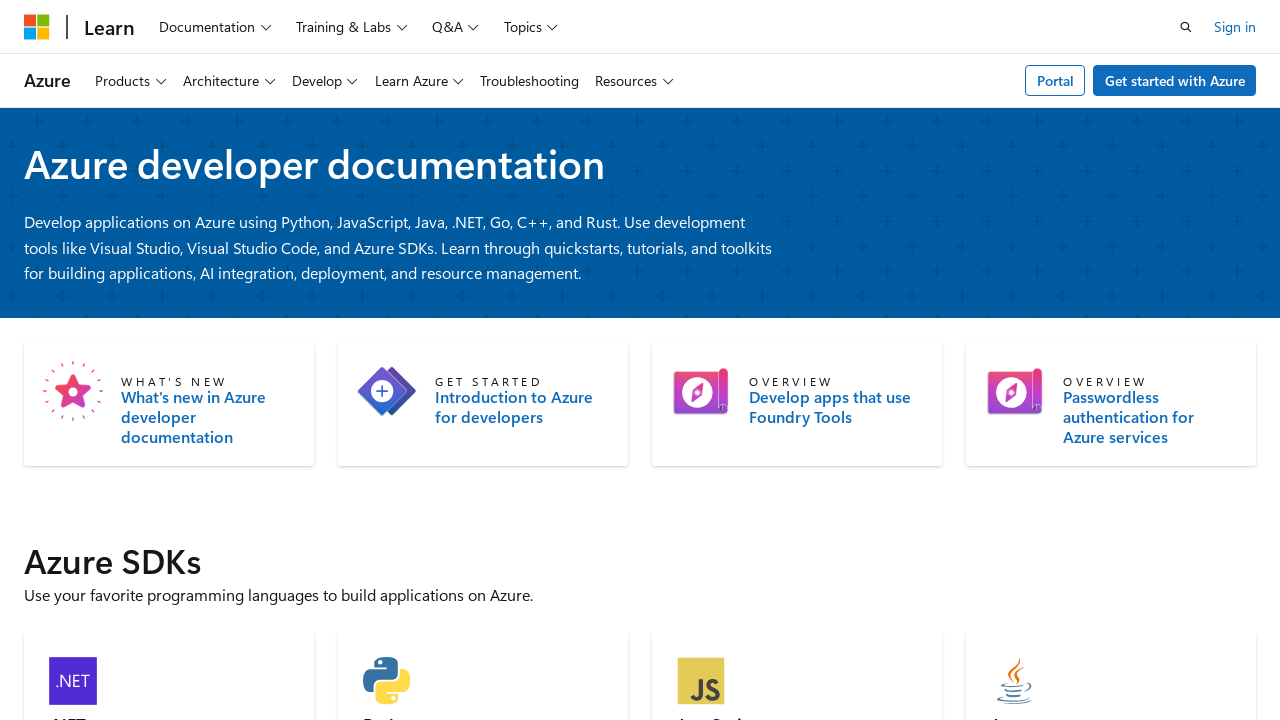